Tests page scrolling functionality by navigating to the demo QA site and scrolling down 600 pixels using JavaScript execution

Starting URL: https://demoqa.com/

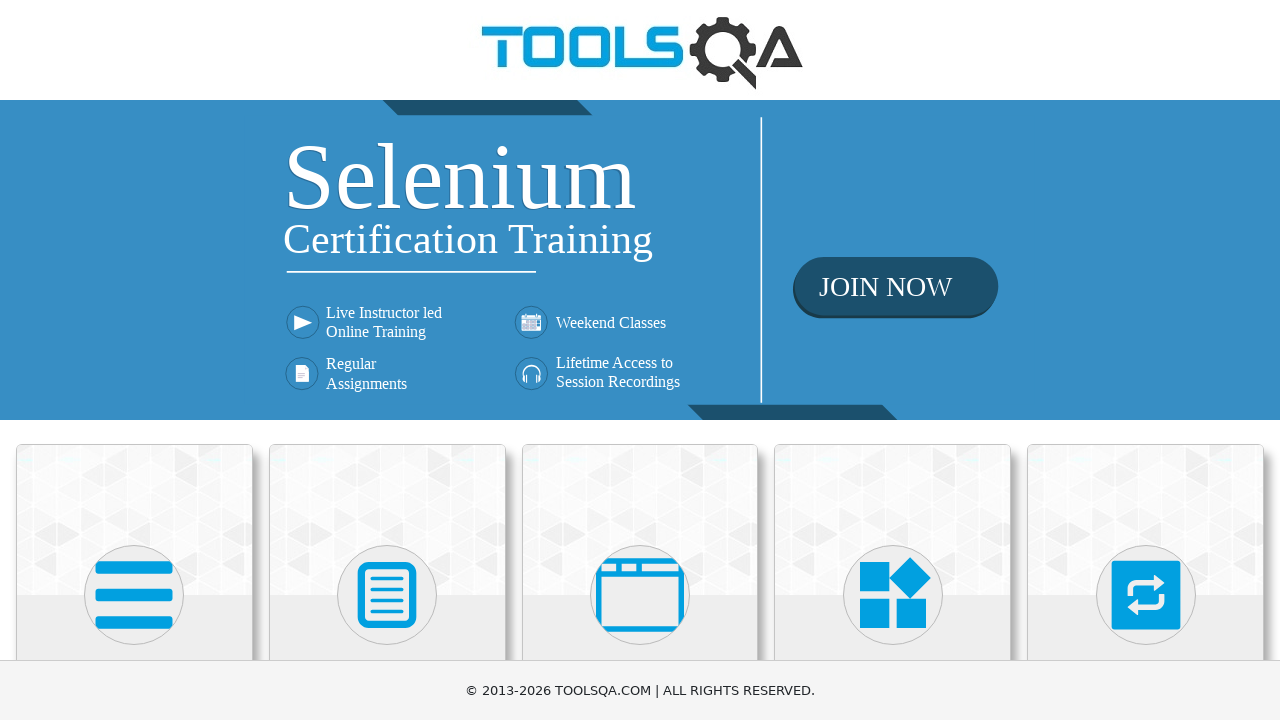

Navigated to https://demoqa.com/
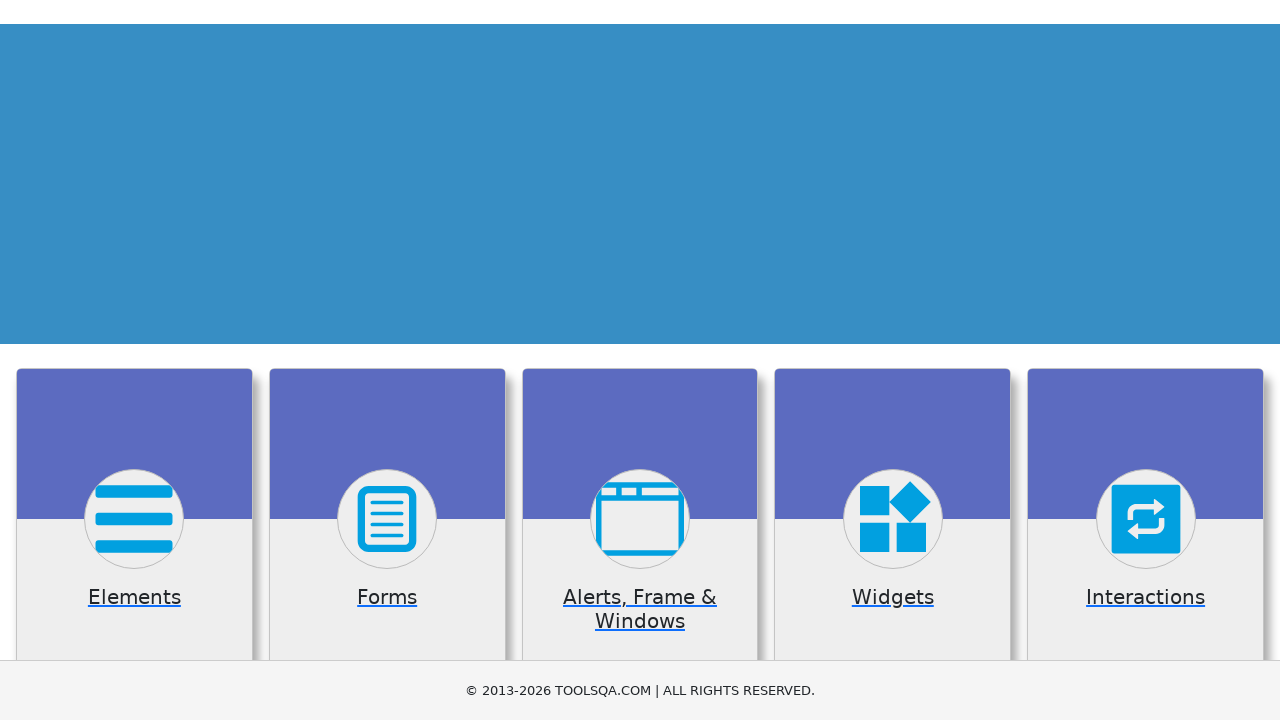

Scrolled down the page by 600 pixels using JavaScript
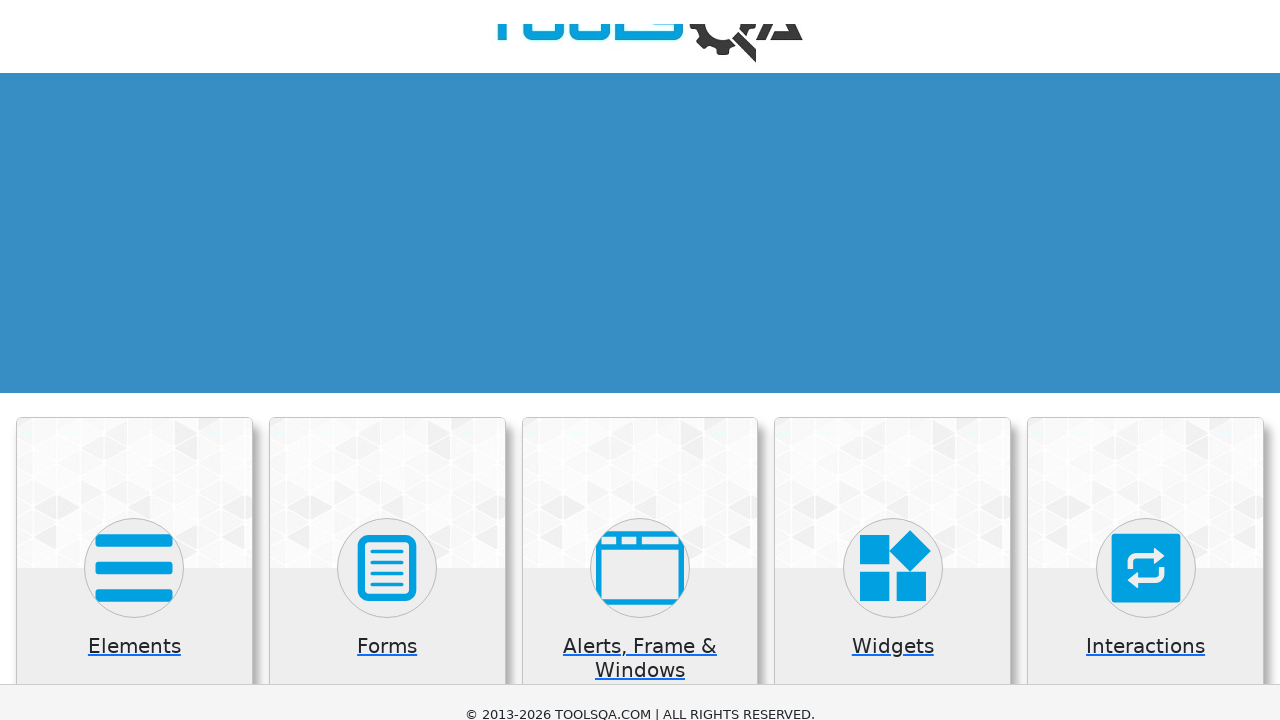

Waited 1000ms for scroll to complete
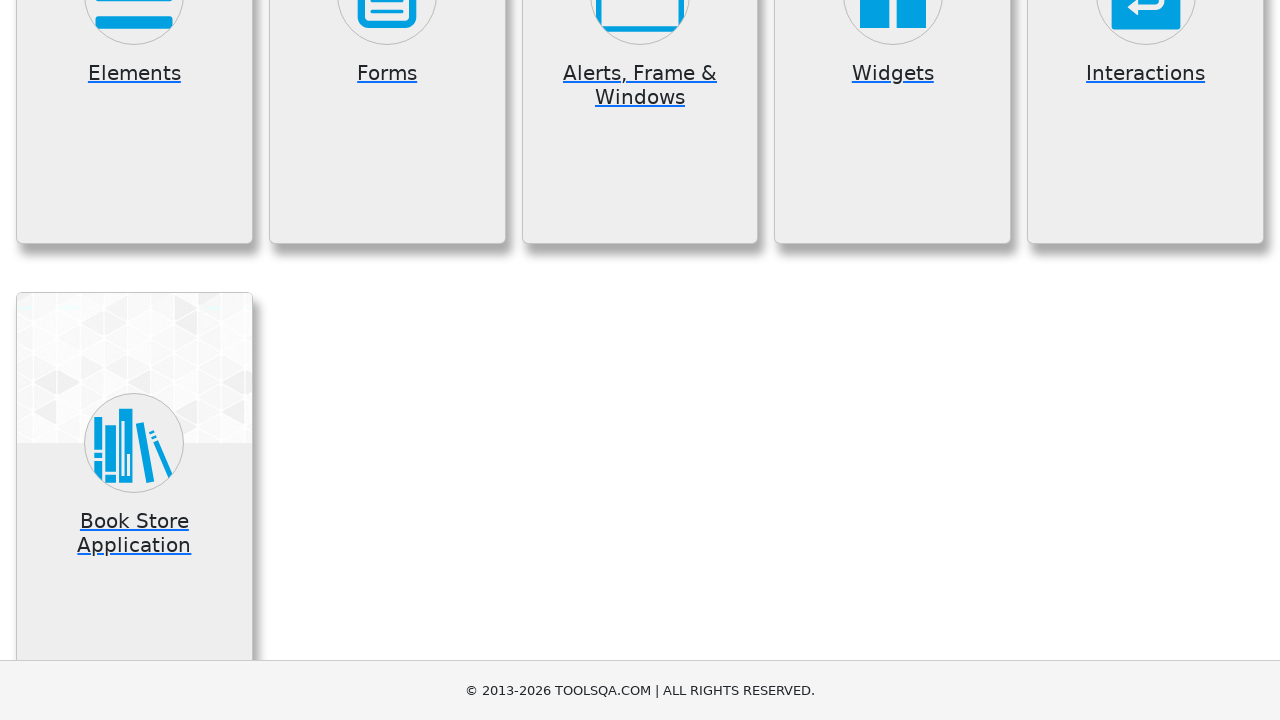

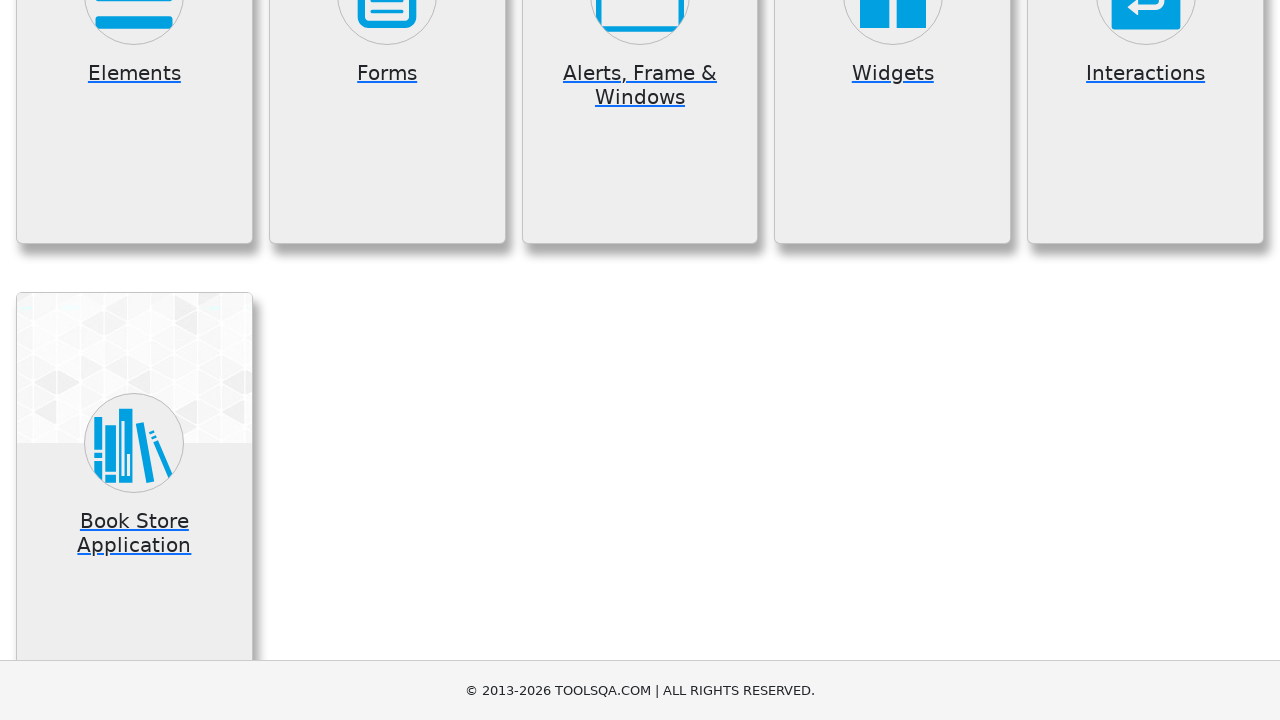